Tests a math challenge form by reading a value from the page, calculating a mathematical function, entering the answer, checking a checkbox, selecting a radio button, and submitting the form.

Starting URL: https://suninjuly.github.io/math.html

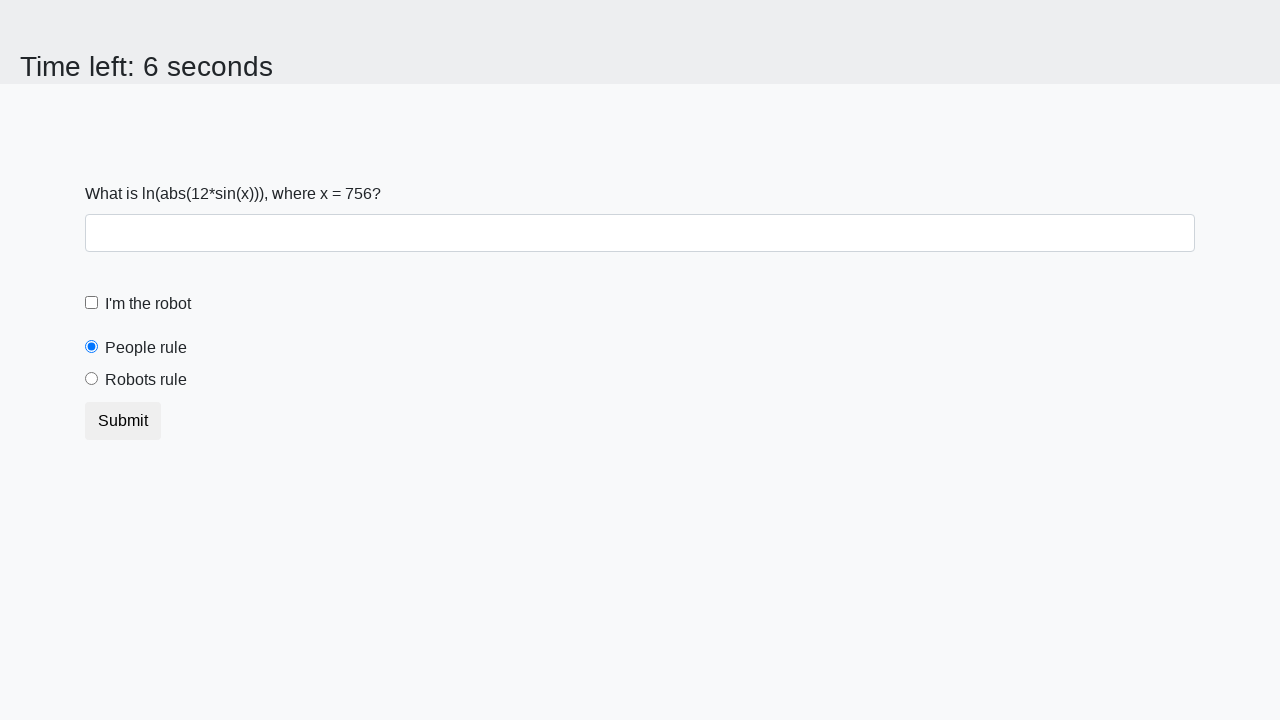

Read the input value from the page
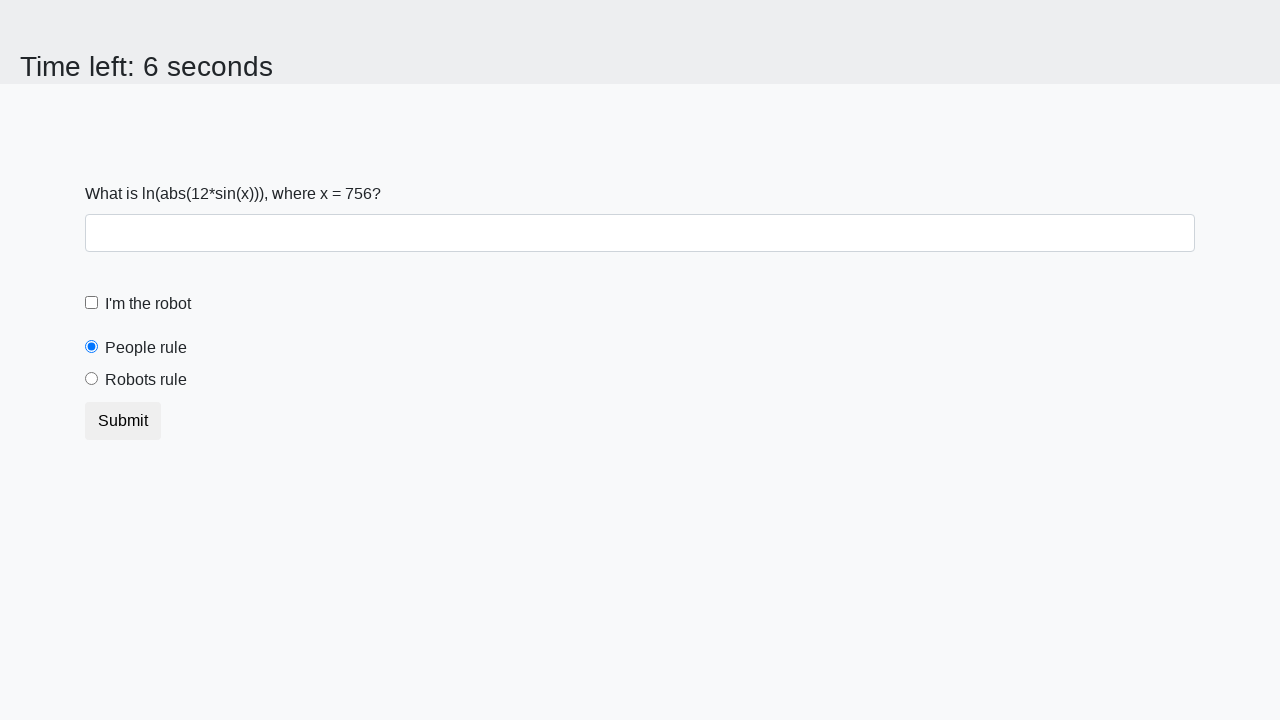

Calculated the mathematical function result: 2.3815023201728955
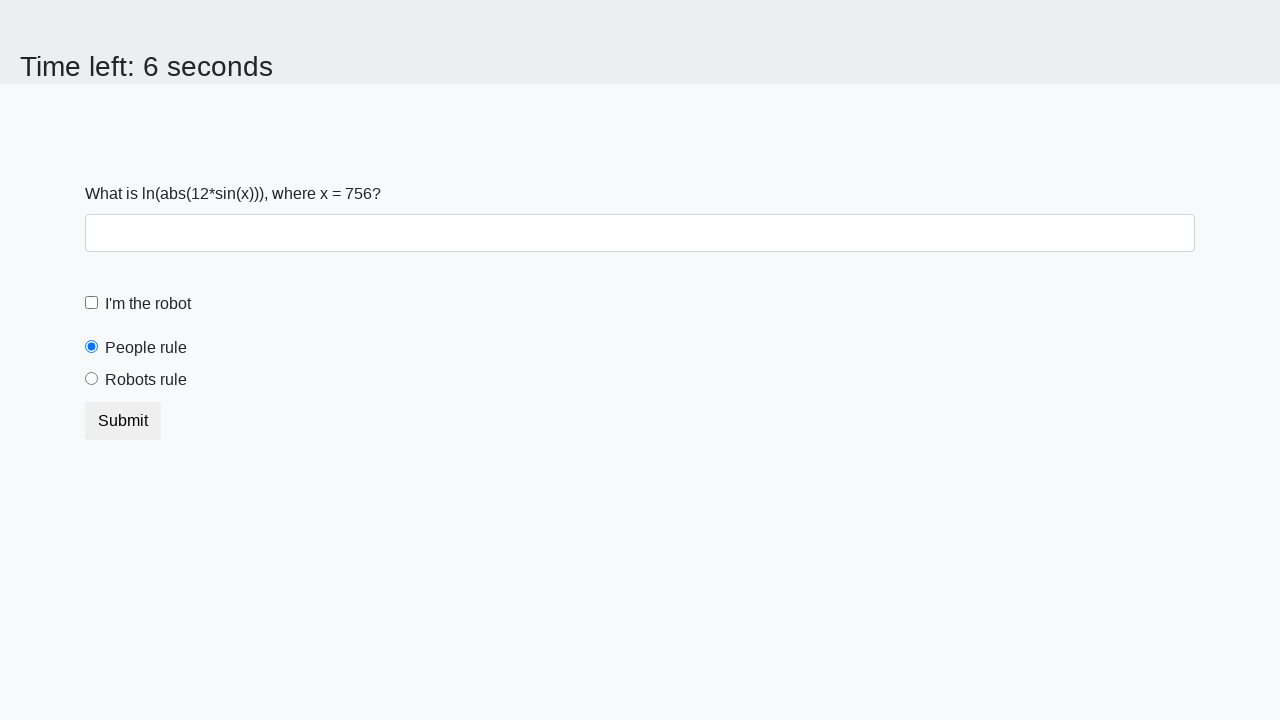

Entered the calculated answer into the answer field on #answer
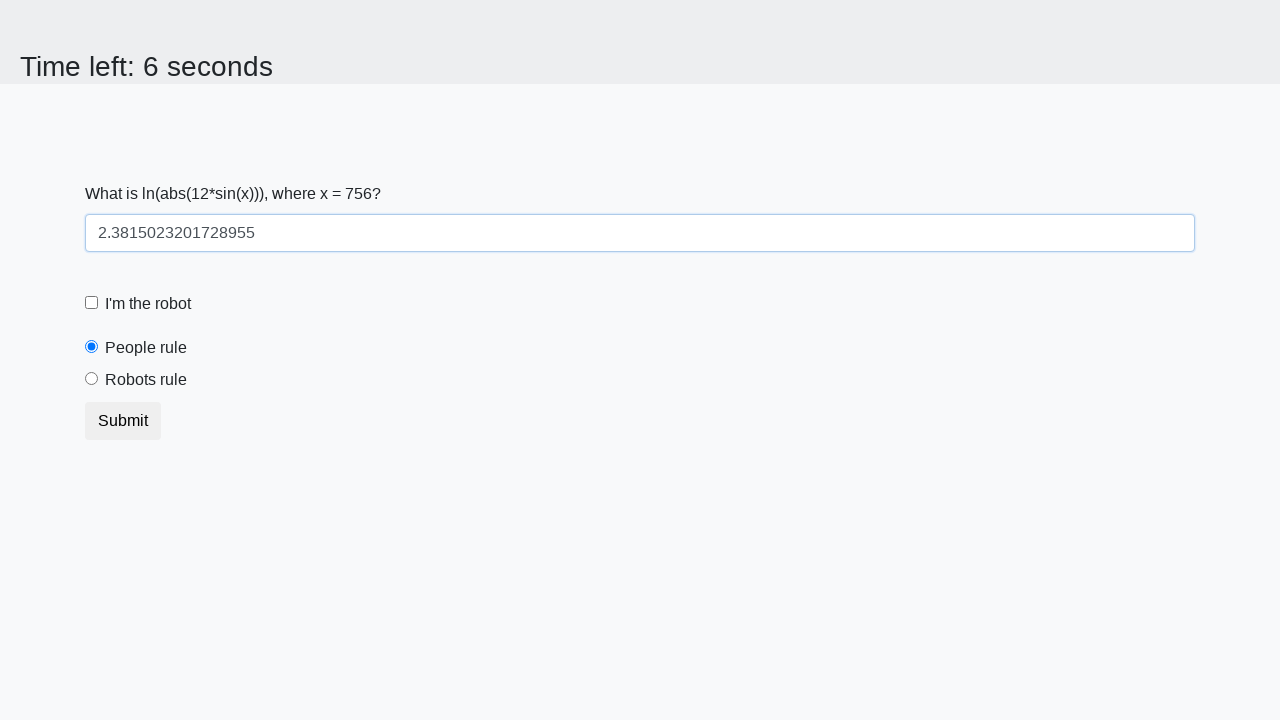

Checked the 'I'm the robot' checkbox at (92, 303) on #robotCheckbox
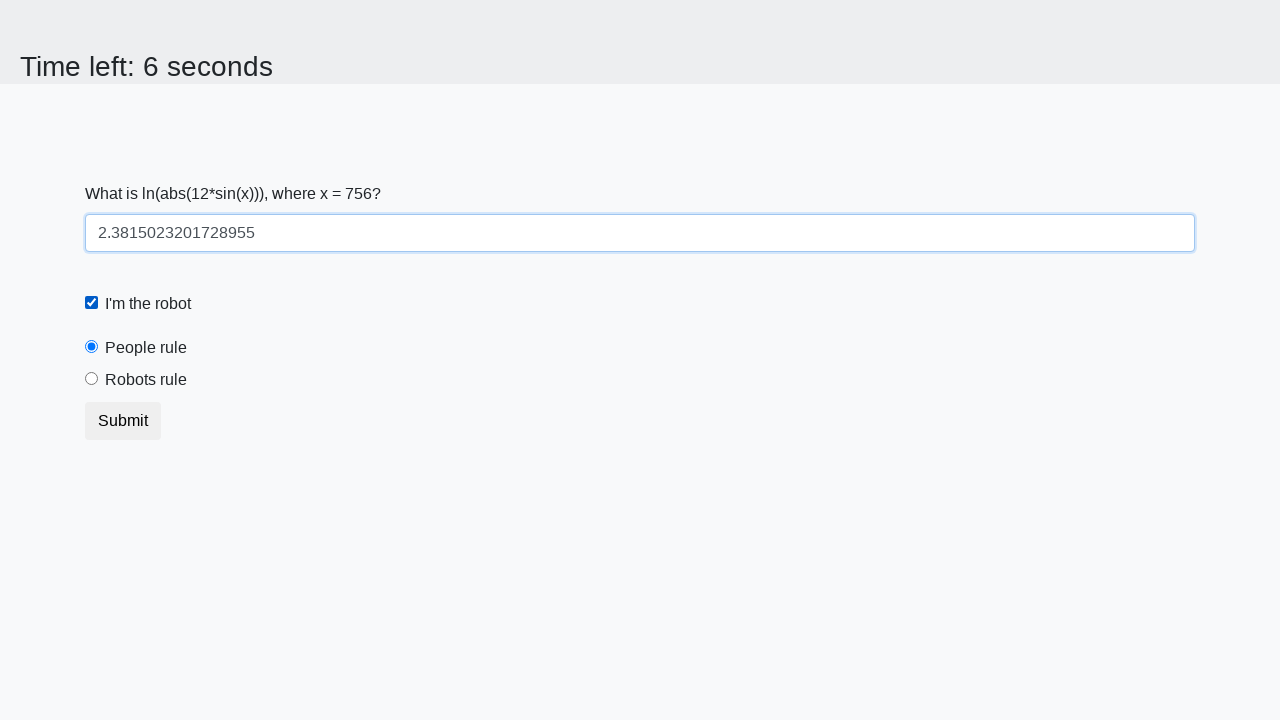

Selected the 'Robots rule!' radio button at (92, 379) on #robotsRule
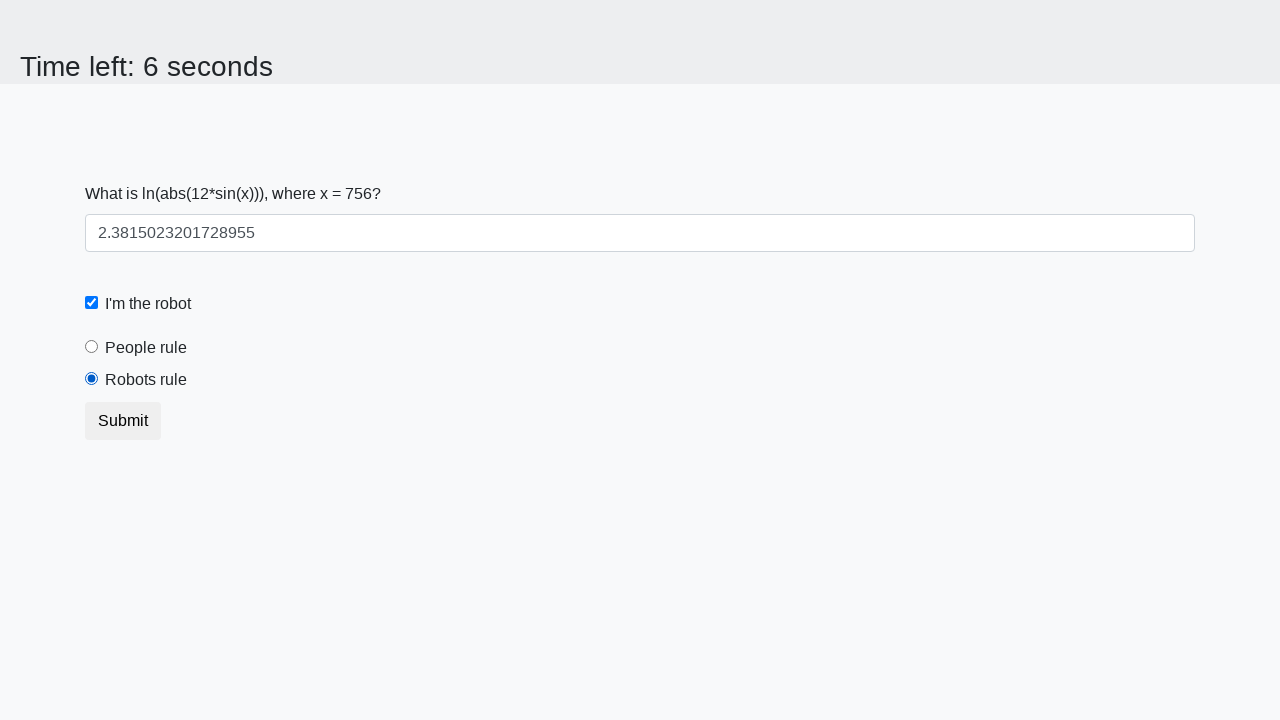

Clicked the submit button at (123, 421) on button
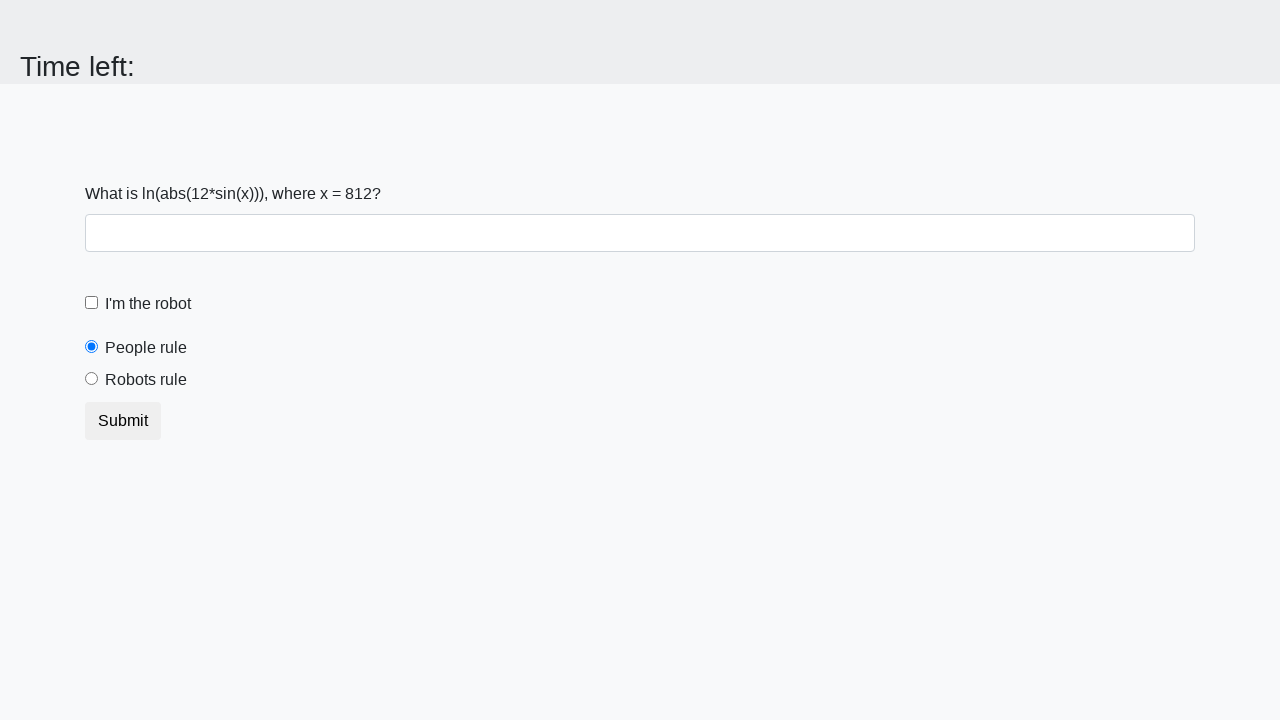

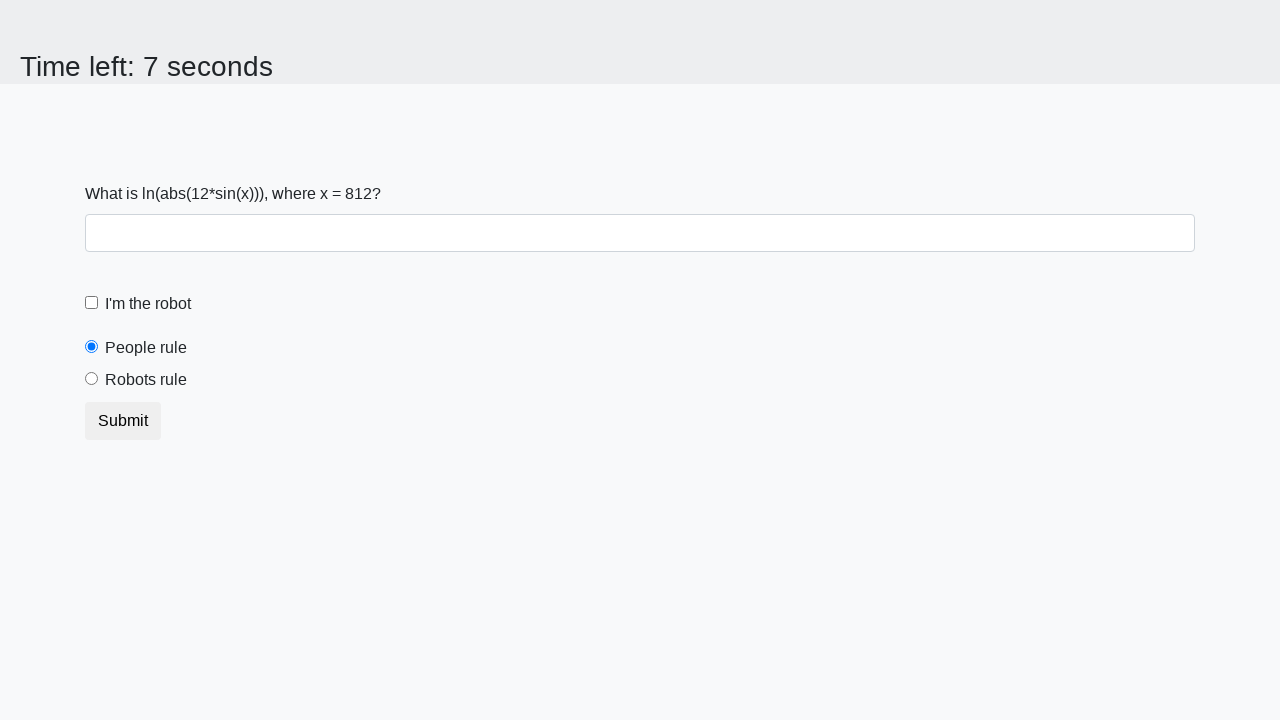